Tests JavaScript prompt alert functionality by clicking a button to trigger a prompt, entering text into the prompt, and accepting it

Starting URL: https://the-internet.herokuapp.com/javascript_alerts

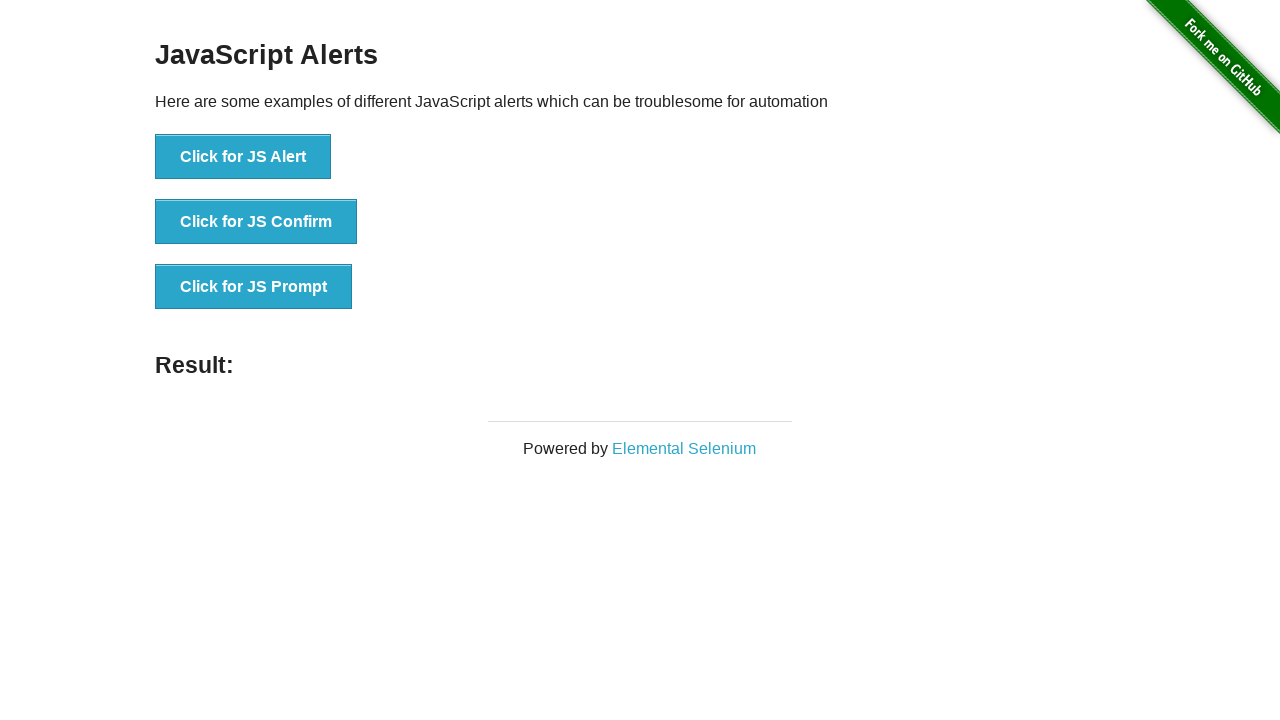

Clicked button to trigger JavaScript prompt dialog at (254, 287) on xpath=//button[contains(text(),'Click for JS Prompt')]
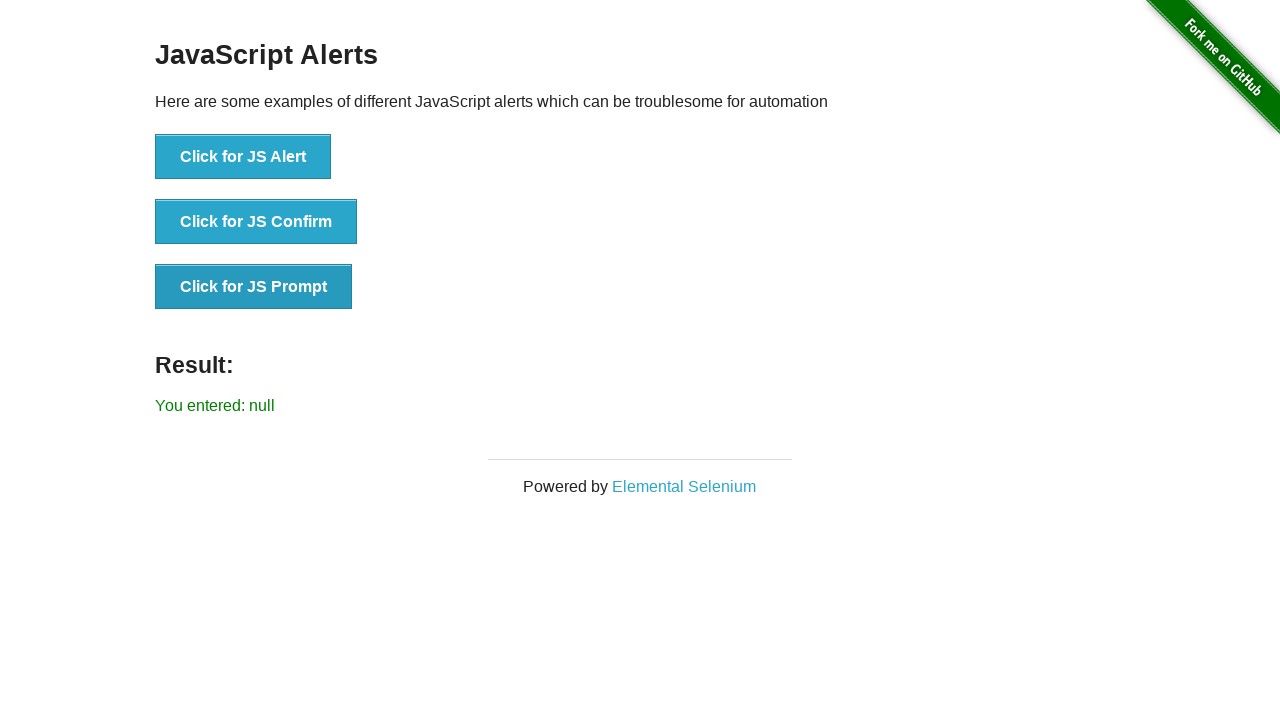

Set up dialog handler to accept prompt with 'Welcome' text
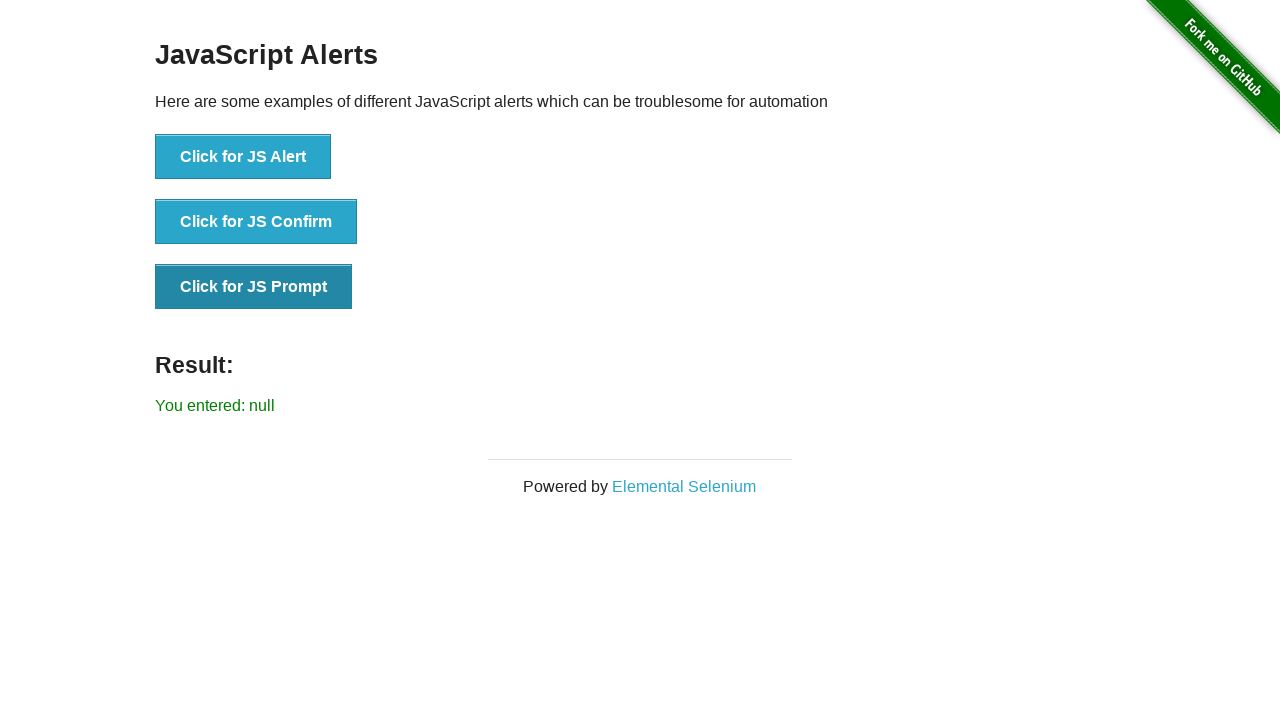

Re-clicked button to trigger JavaScript prompt with handler ready at (254, 287) on xpath=//button[contains(text(),'Click for JS Prompt')]
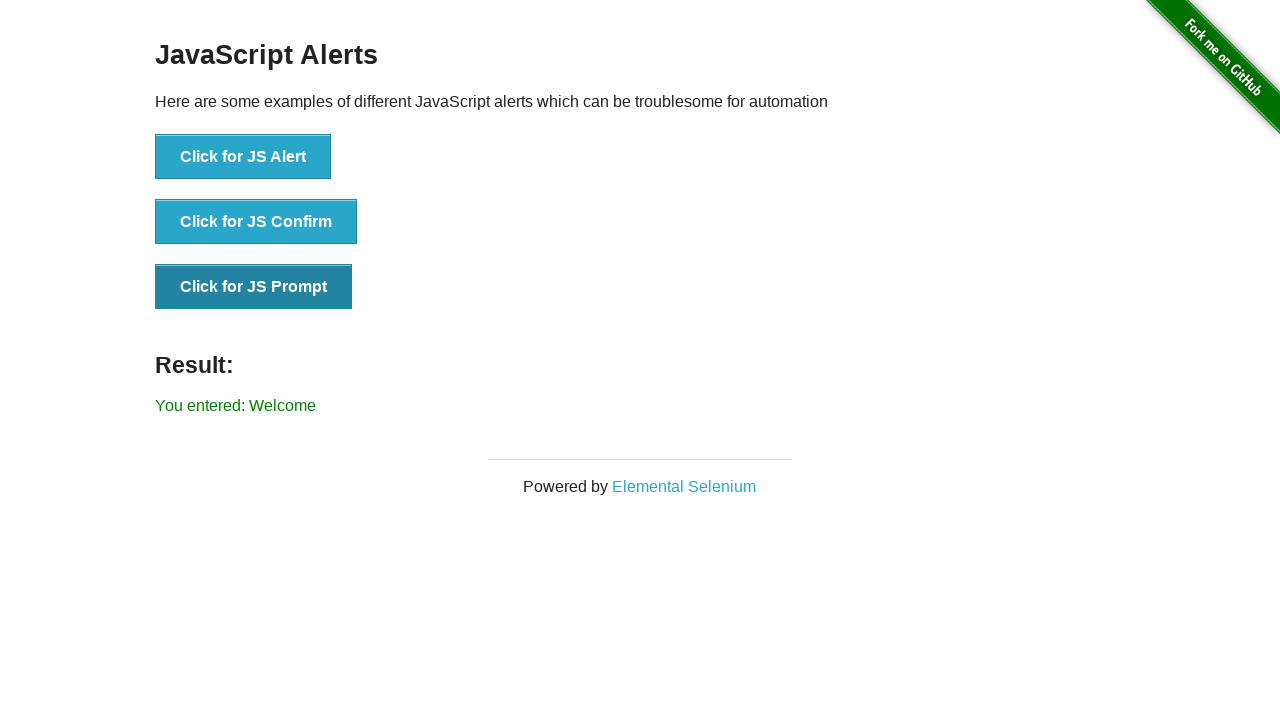

Prompt result element appeared on page
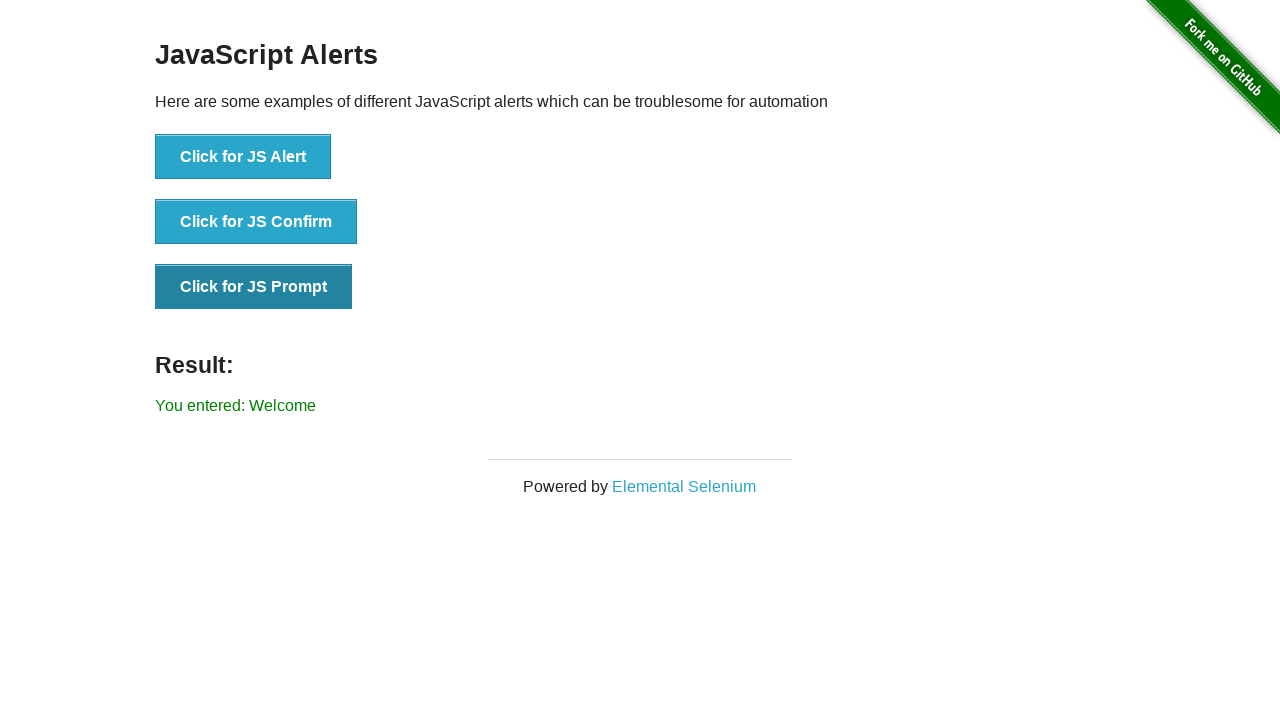

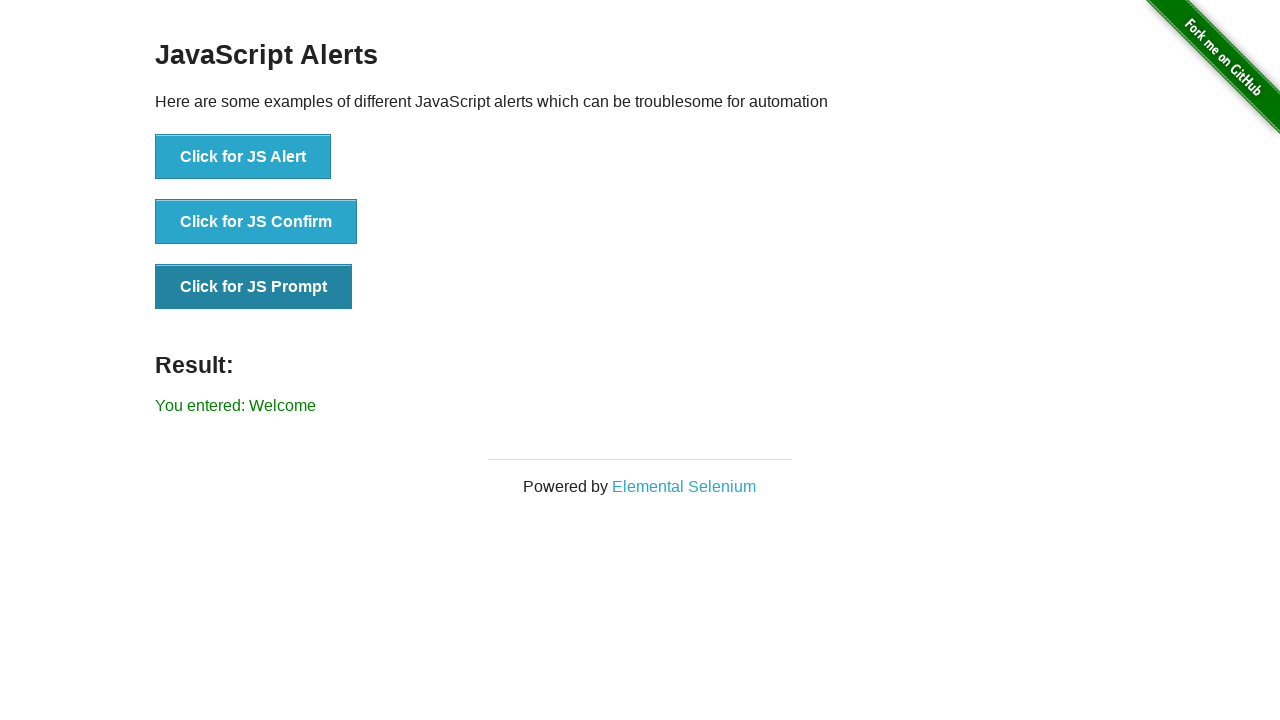